Tests manual pages functionality including version dropdown, topics dropdown, language dropdown, and navigation between translations

Starting URL: https://git-scm.com/docs/git-config

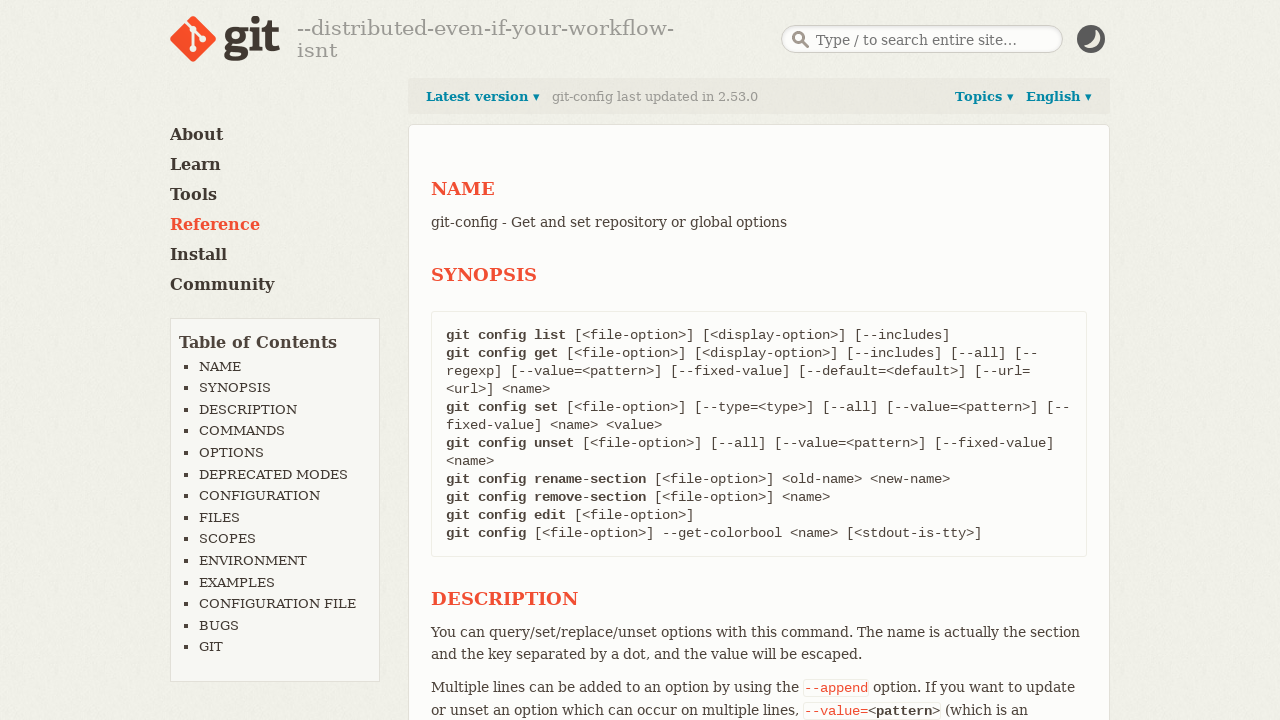

Verified summary text contains expected git-config description
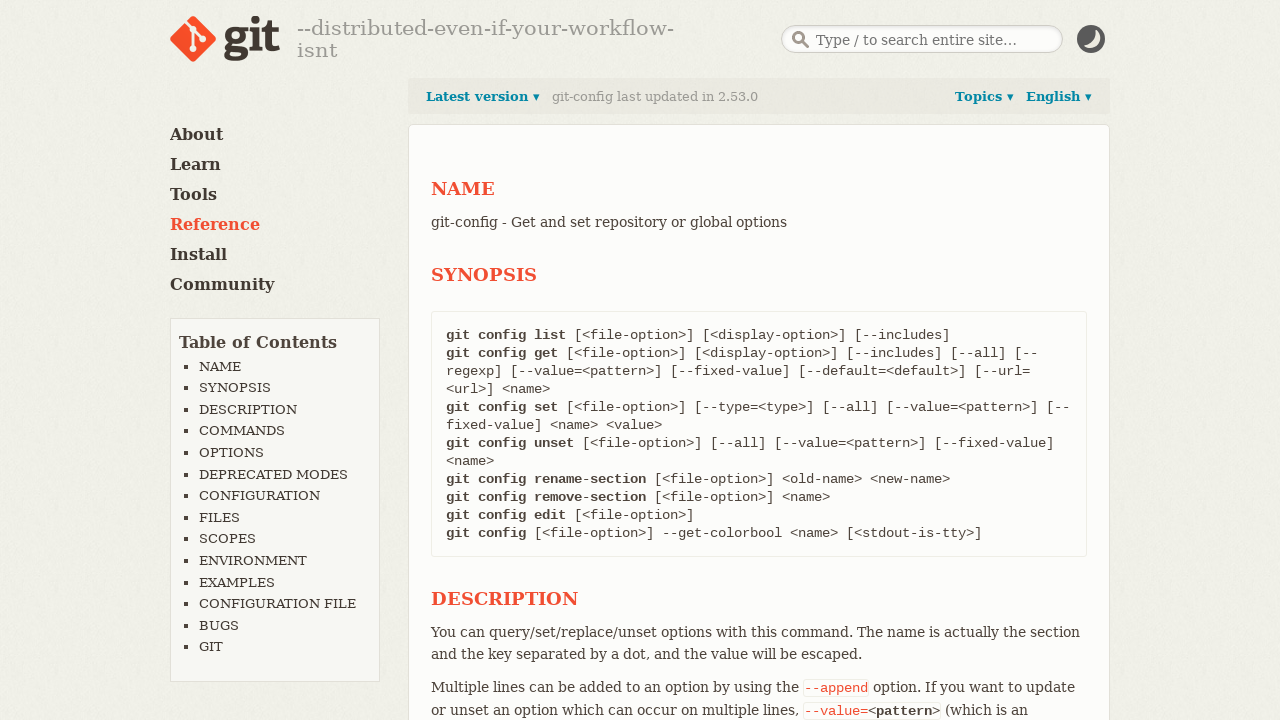

Verified summary text is visible
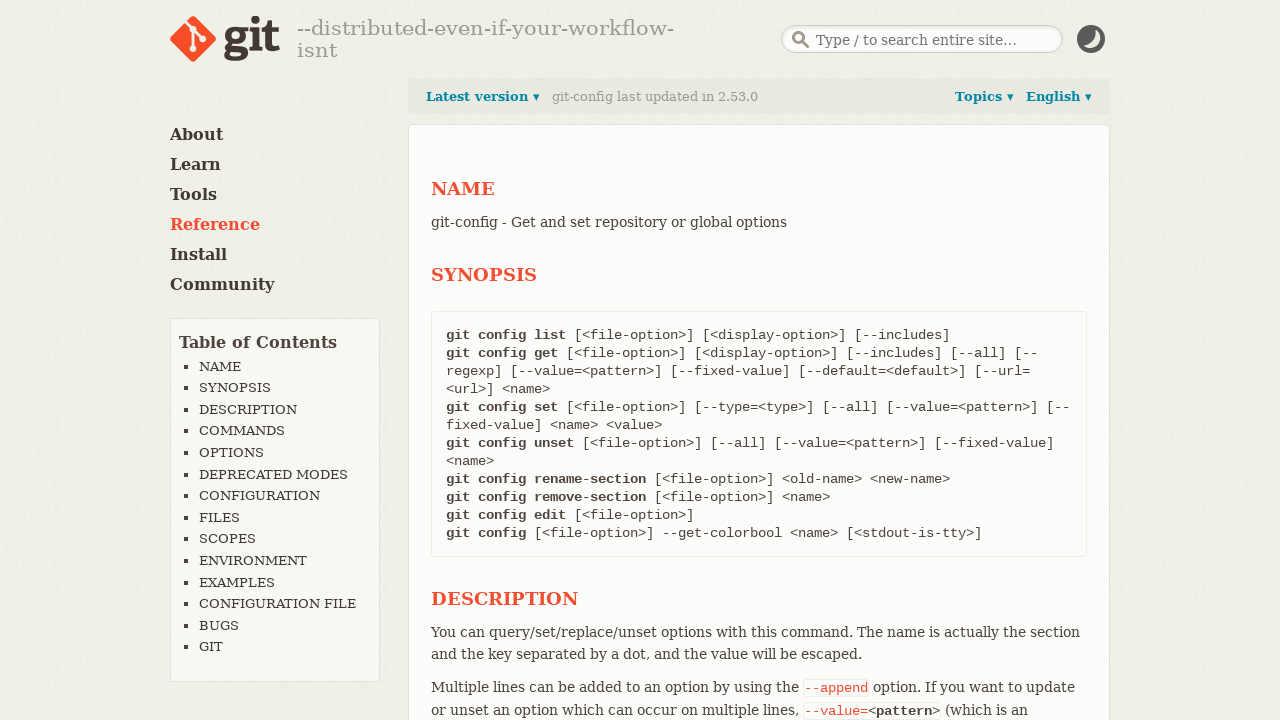

Clicked on Topics dropdown link at (984, 97) on internal:role=link[name="Topics"i]
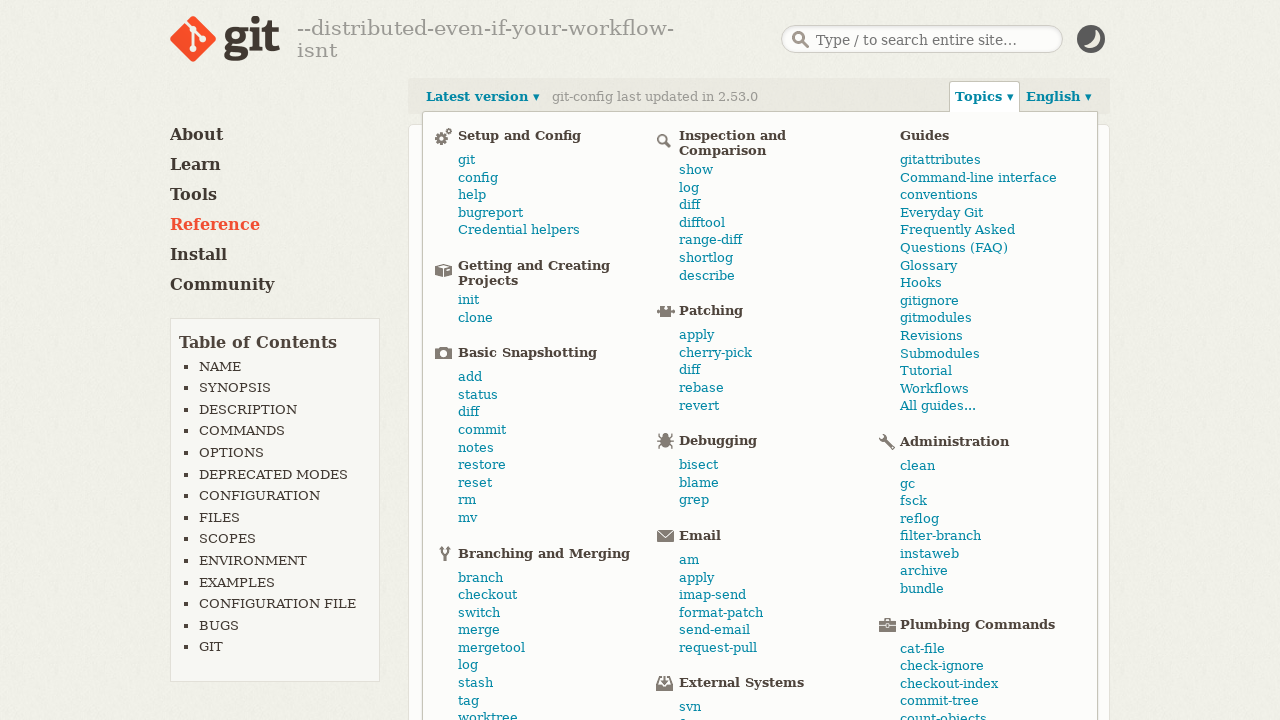

Verified Topics dropdown is visible
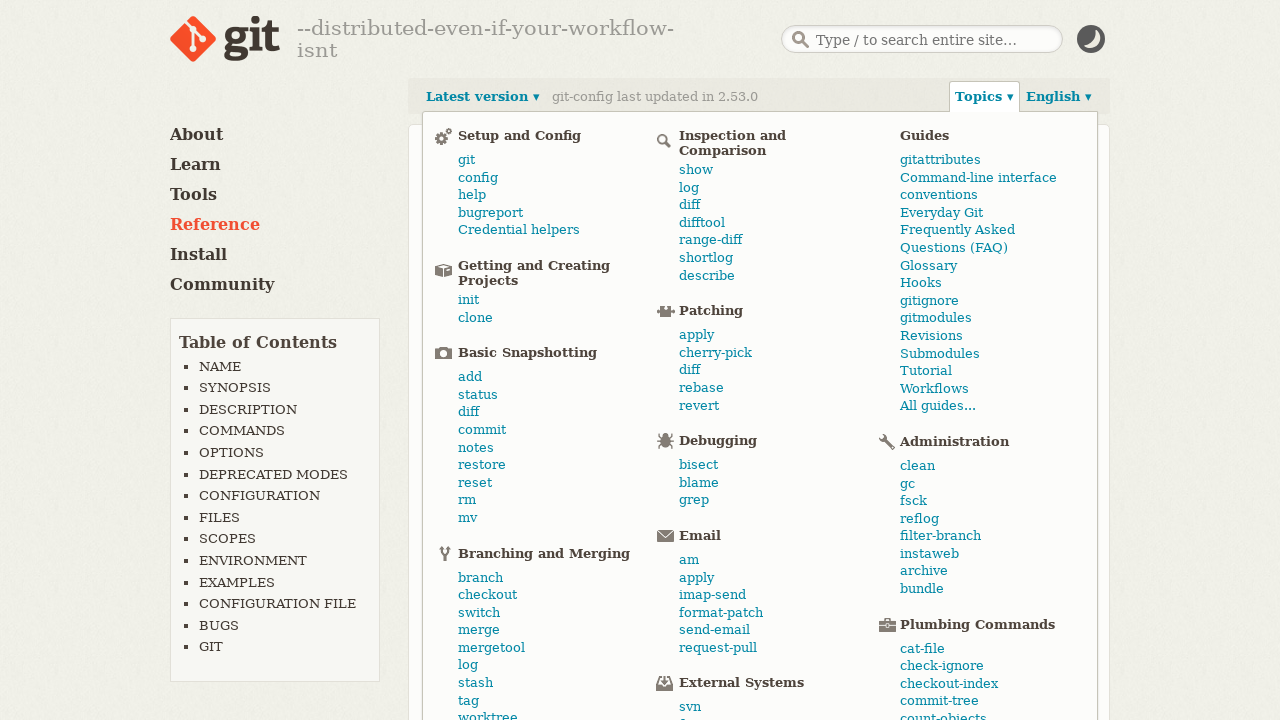

Clicked on English/Language dropdown link at (1059, 97) on internal:role=link[name="English"i]
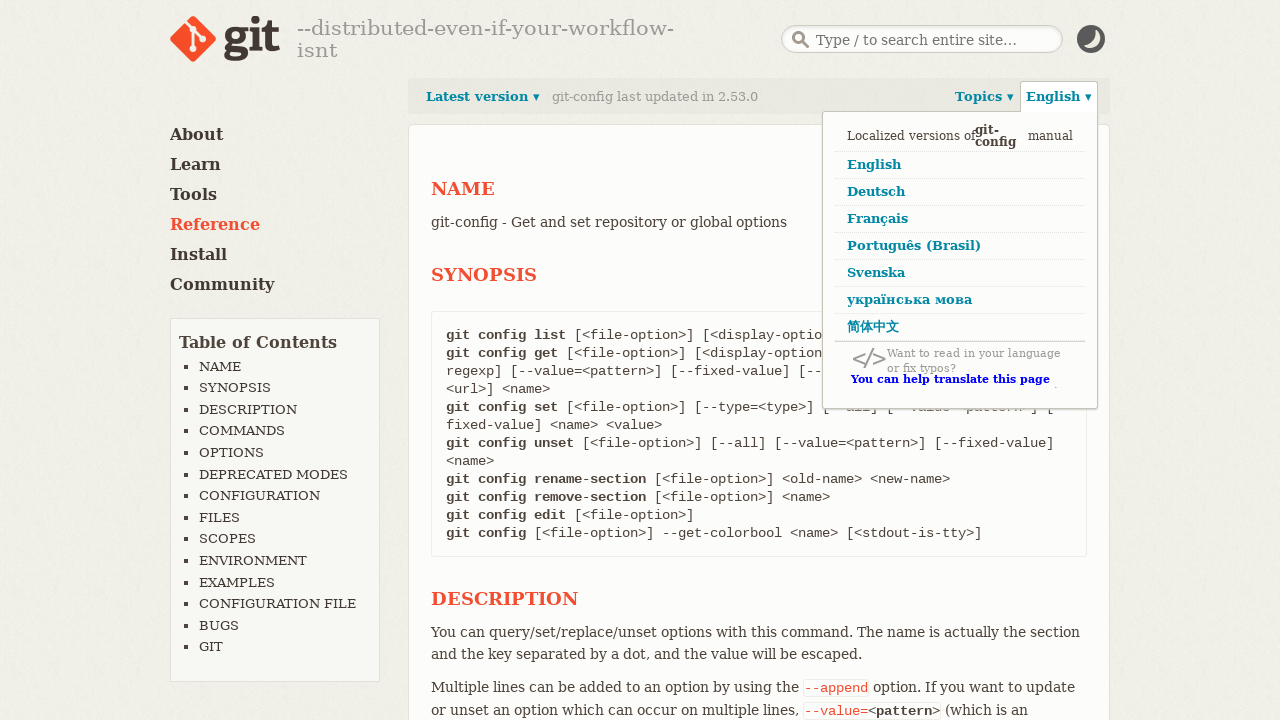

Verified language dropdown is visible
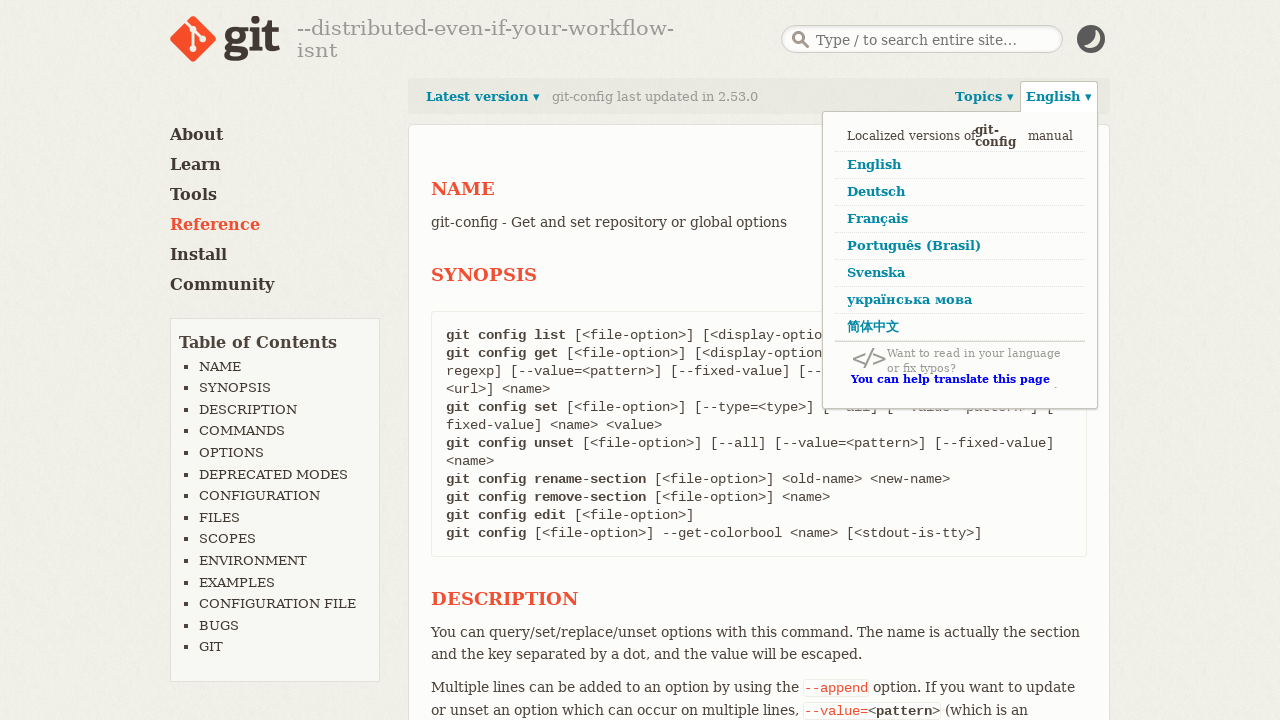

Clicked on Français language option at (960, 220) on internal:role=link[name="Français"i]
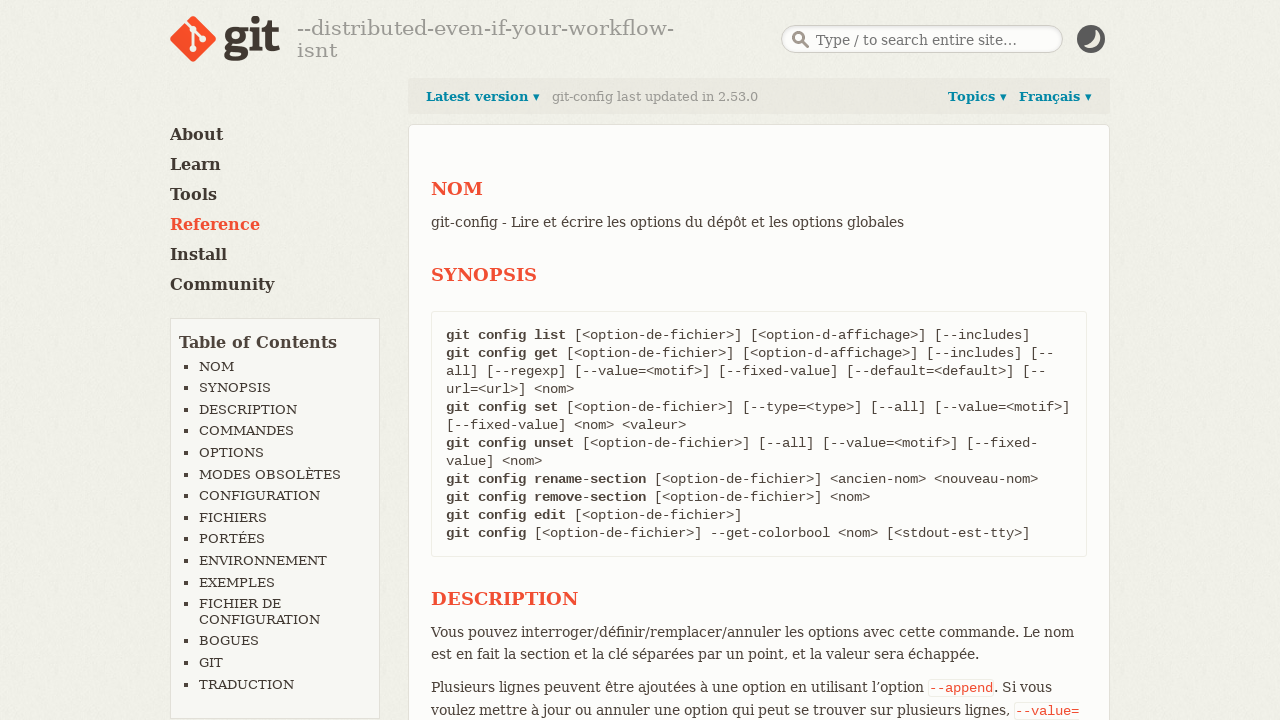

Verified summary text changed to French translation
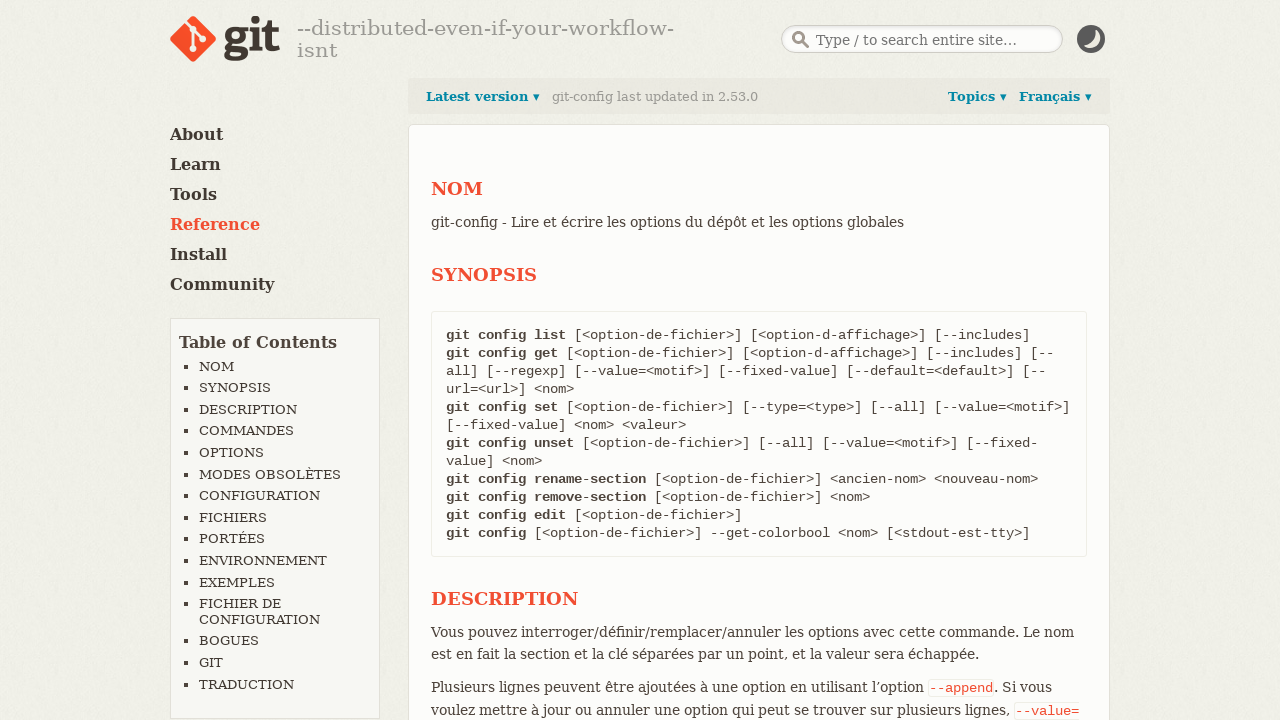

Verified gitrevisions[7] link is visible
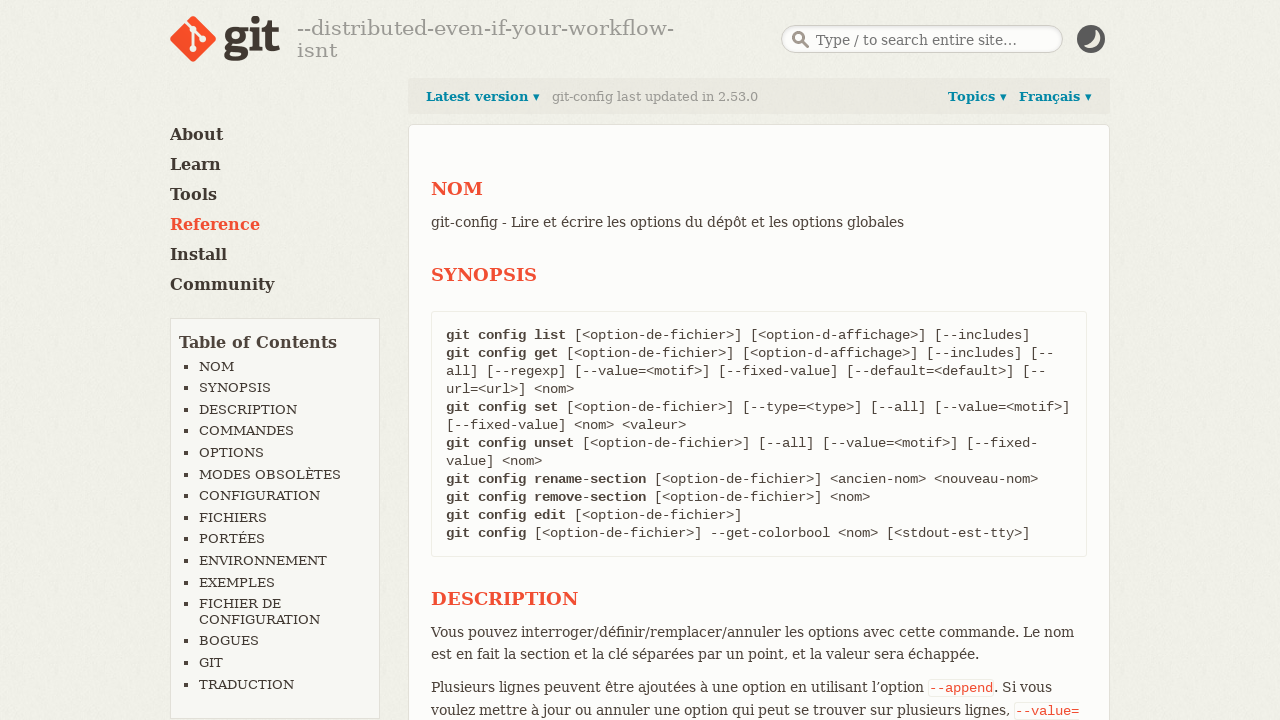

Clicked on gitrevisions[7] link at (937, 360) on internal:role=link[name="gitrevisions[7]"i]
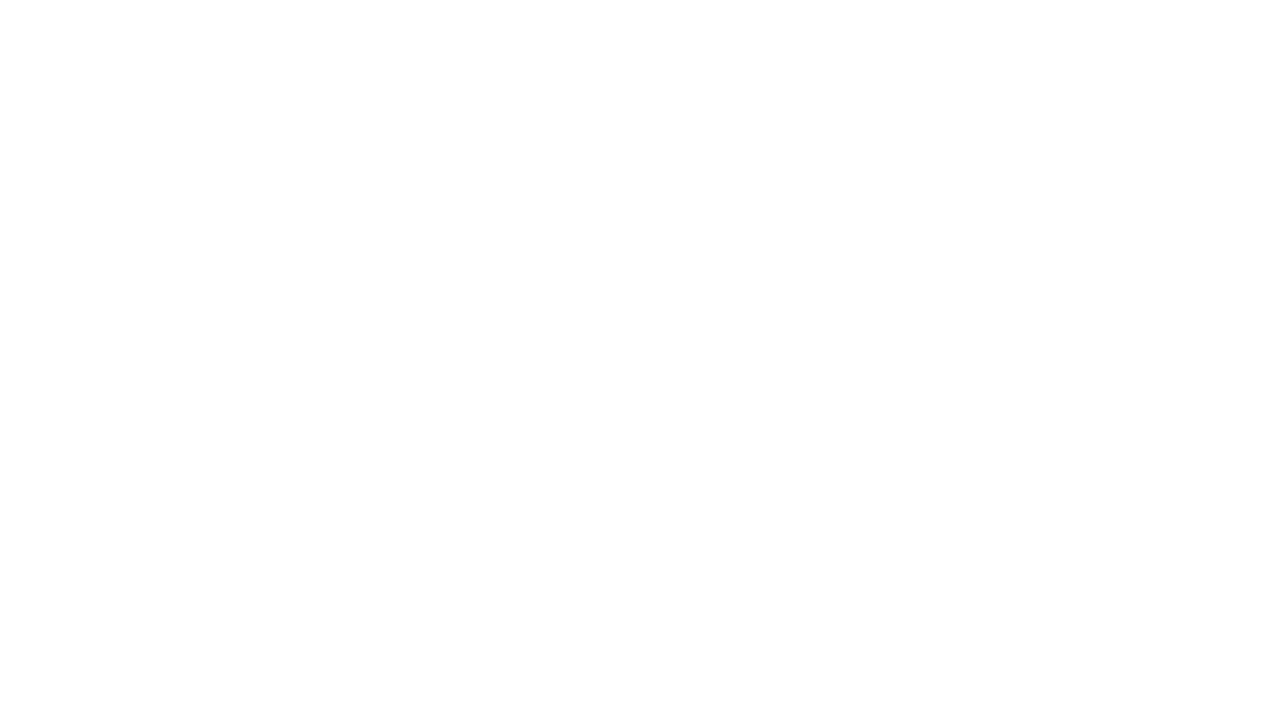

Verified navigation to gitrevisions documentation page
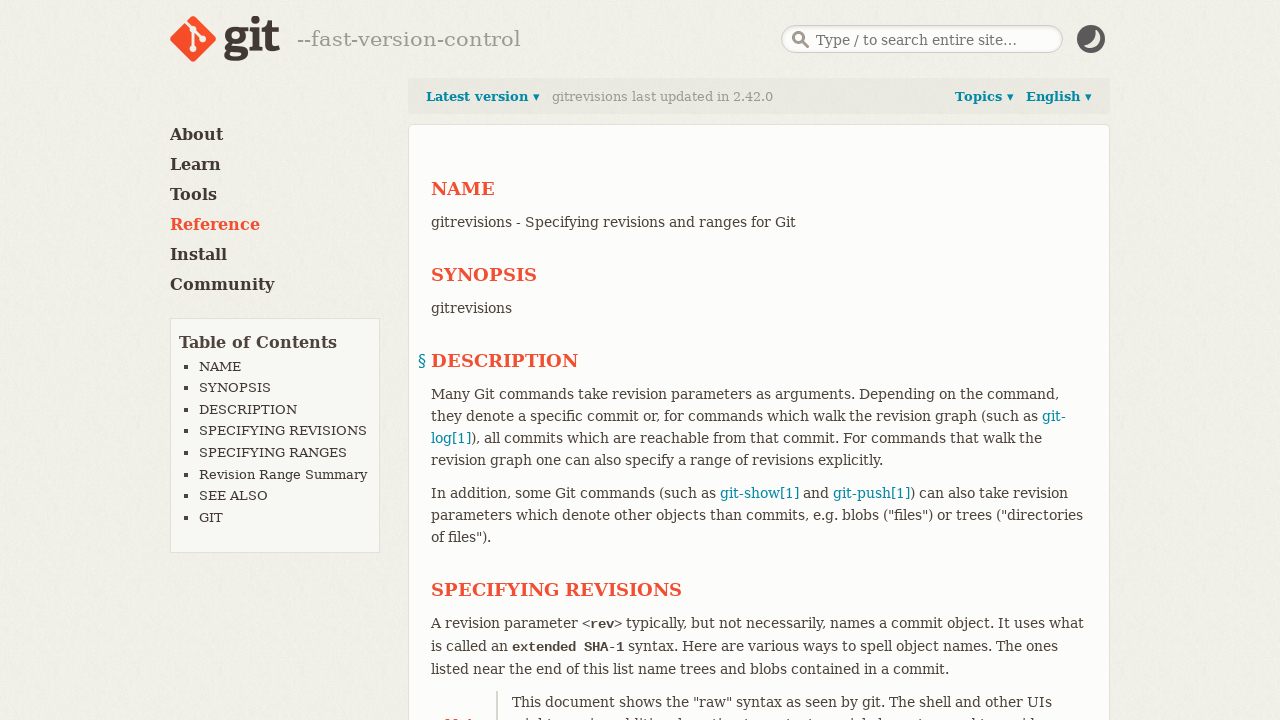

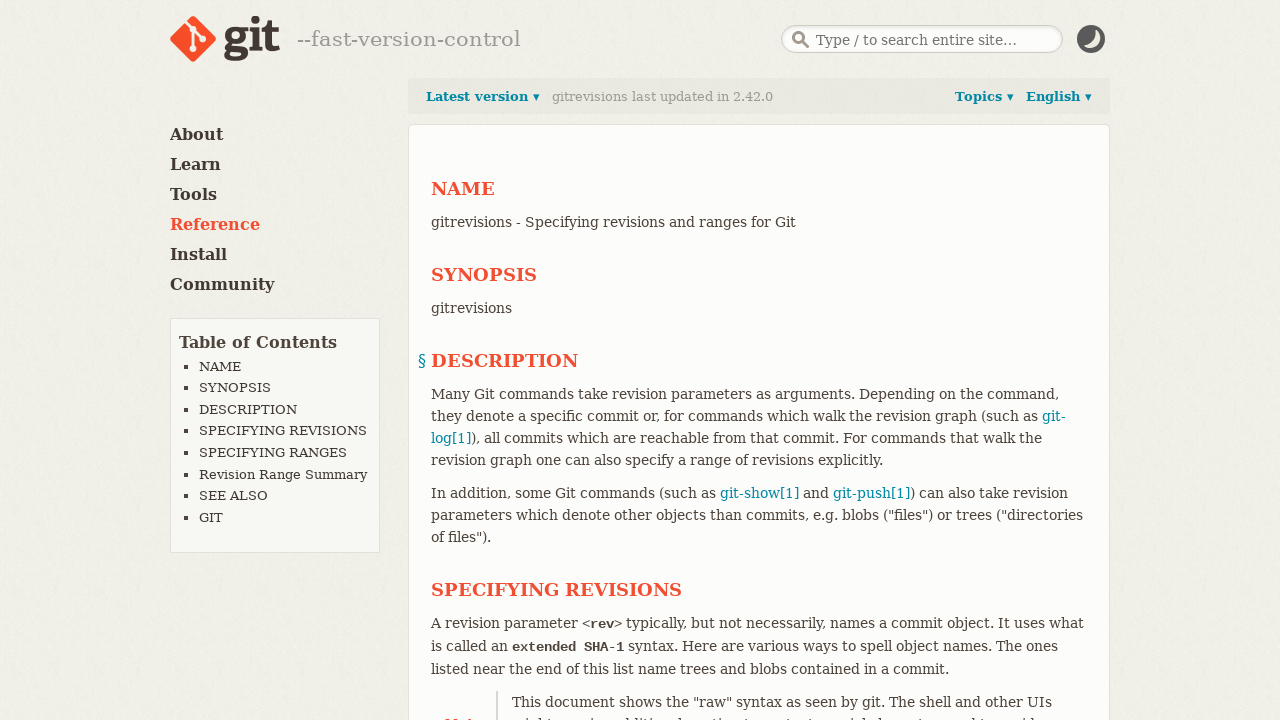